Tests the mortgage calculator by clearing the home value field, entering a new value, and clicking the calculate button

Starting URL: https://www.mortgagecalculator.org/

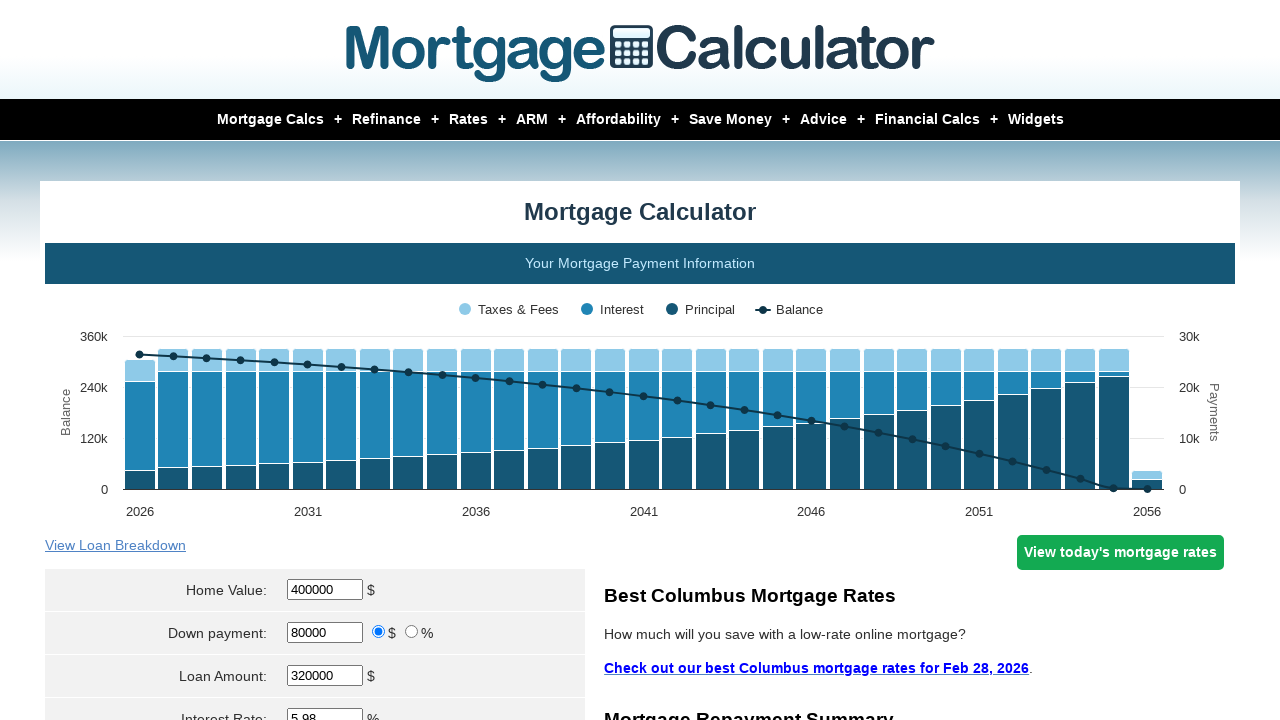

Cleared the home value field on #homeval
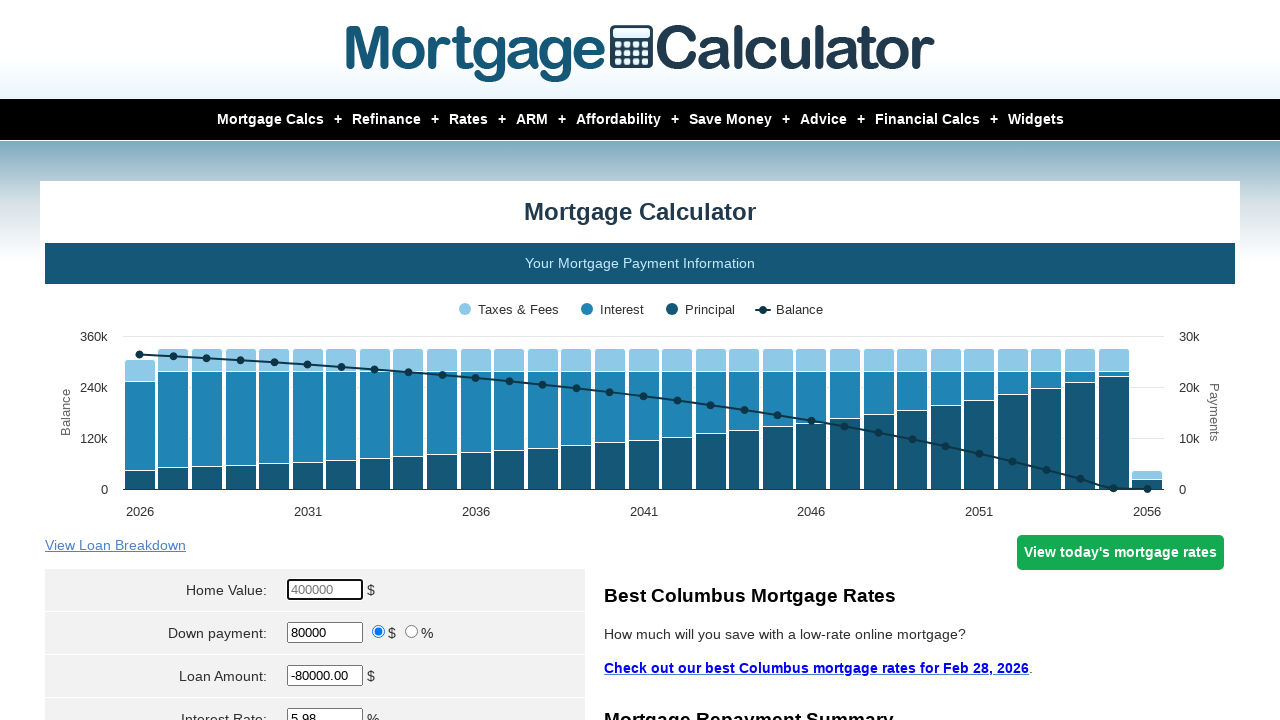

Entered home value of 250000 on #homeval
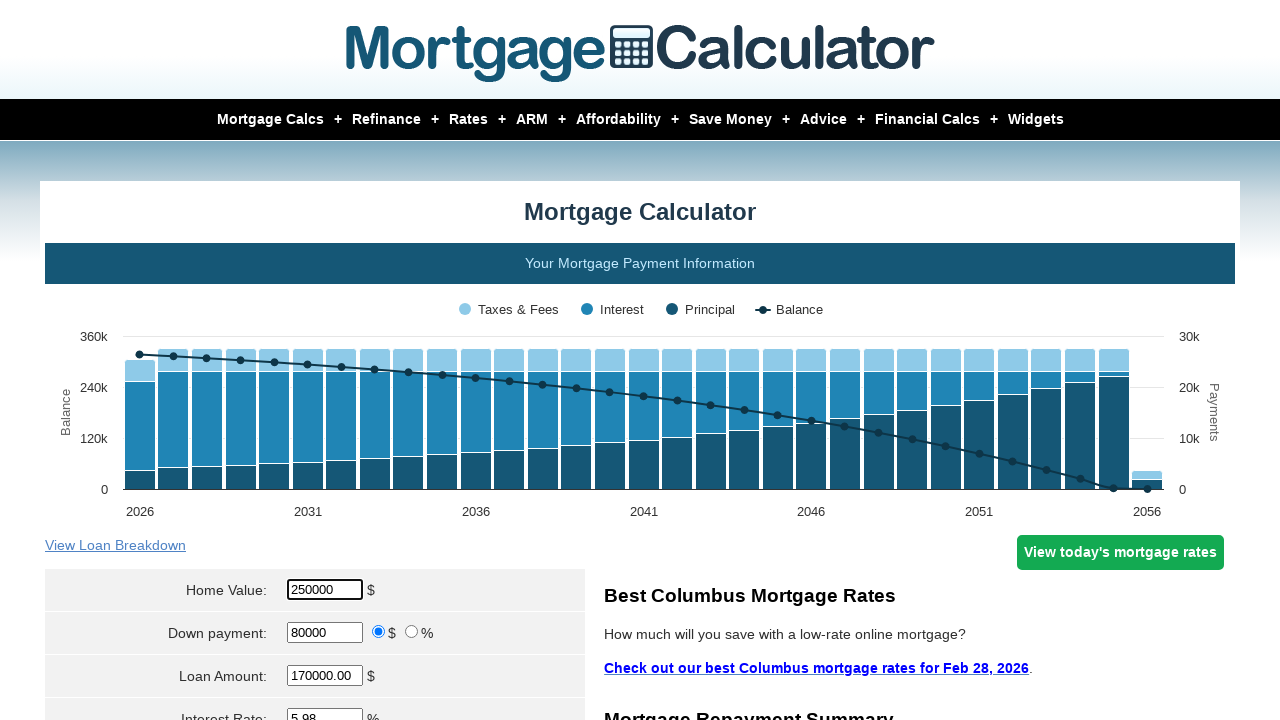

Clicked the calculate button at (315, 360) on [name='cal']
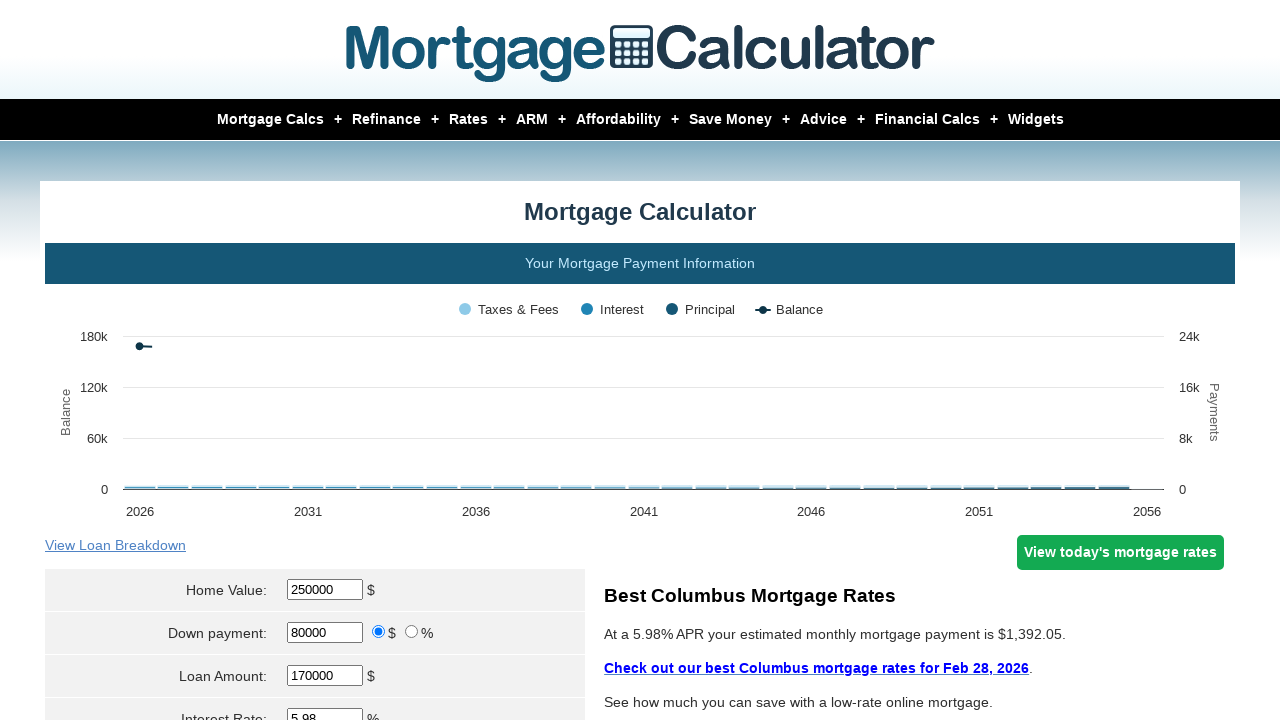

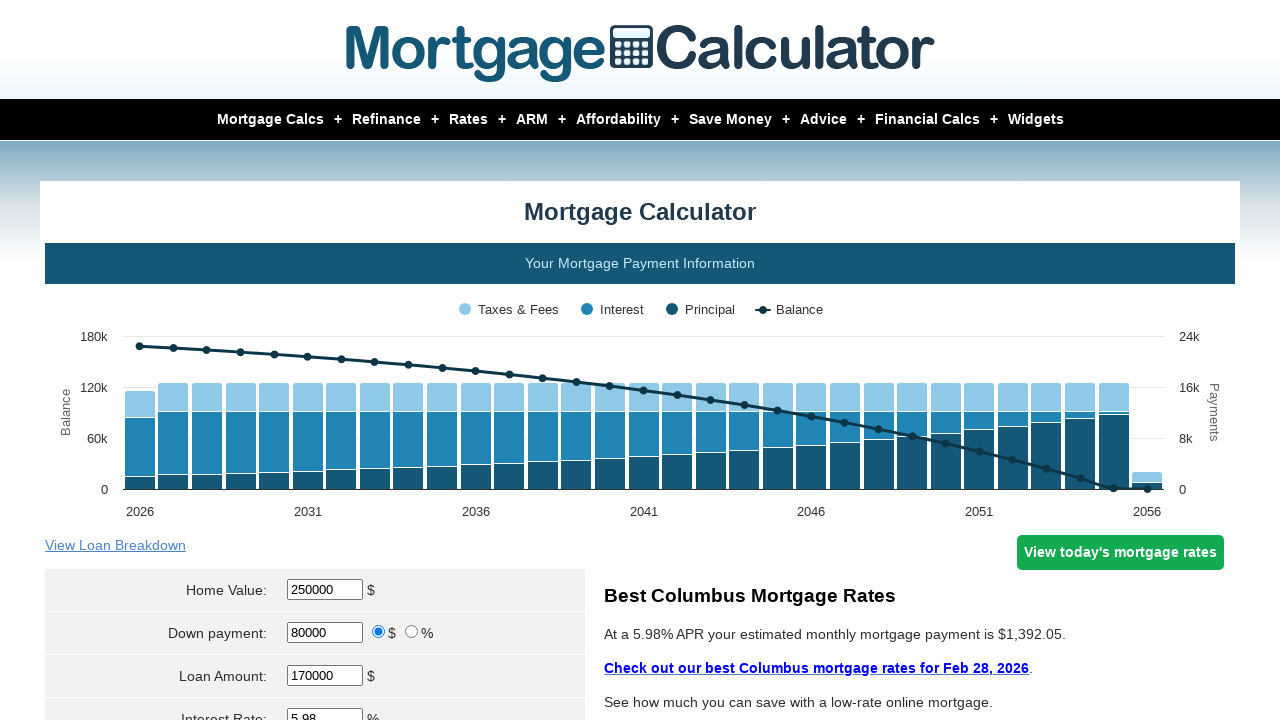